Tests navigation by clicking on the A/B Testing link, verifying the page title, then navigating back to the home page and verifying its title

Starting URL: https://practice.cydeo.com

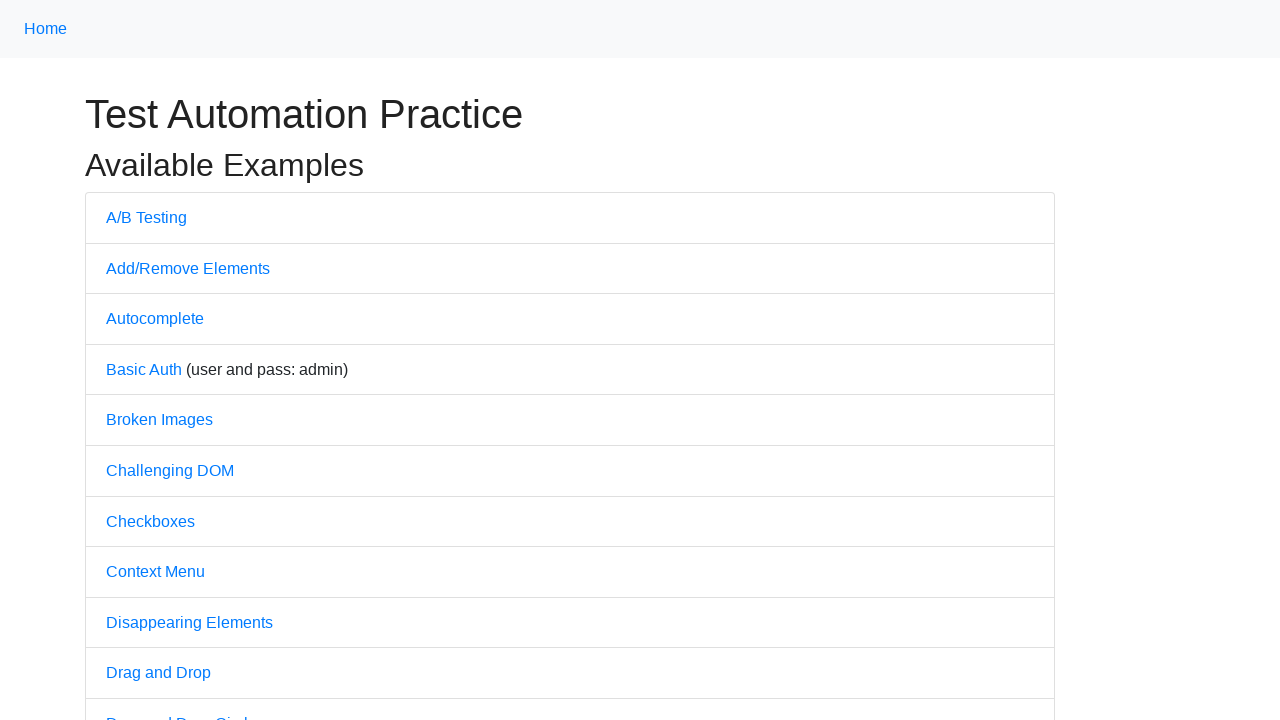

Clicked on A/B Testing link at (146, 217) on text=A/B Testing
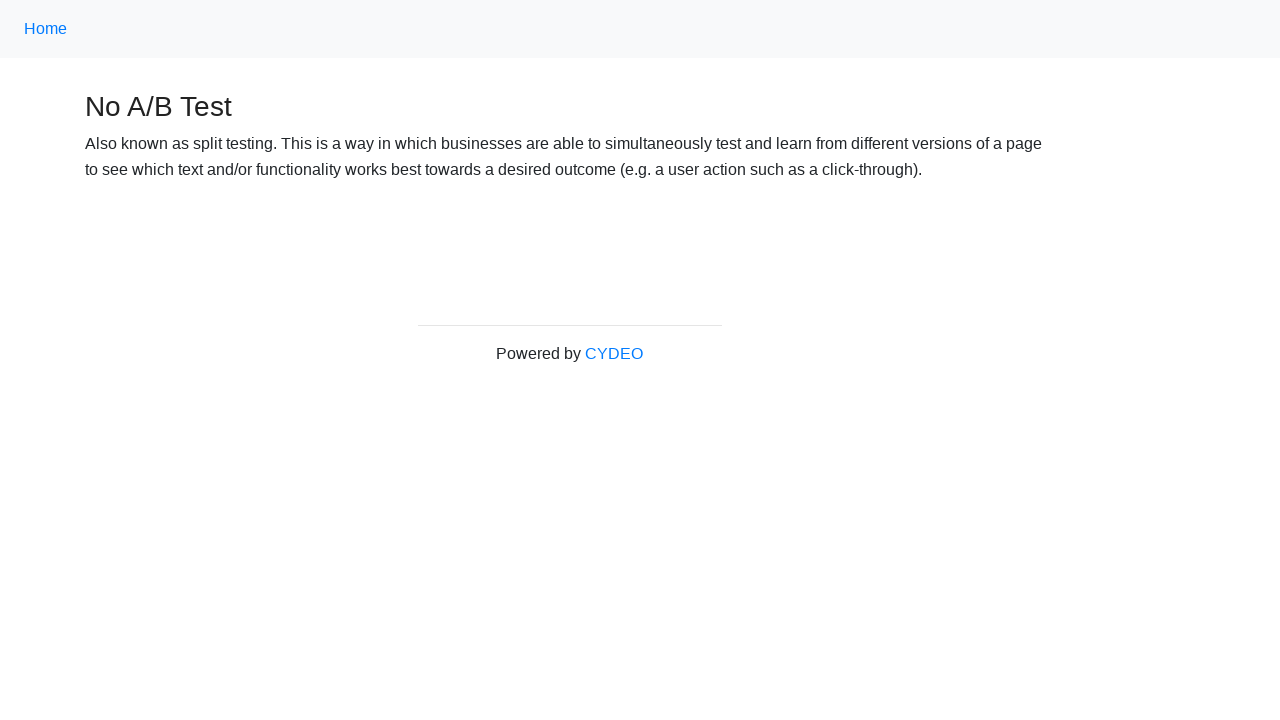

Verified A/B Testing page title is 'No A/B Test'
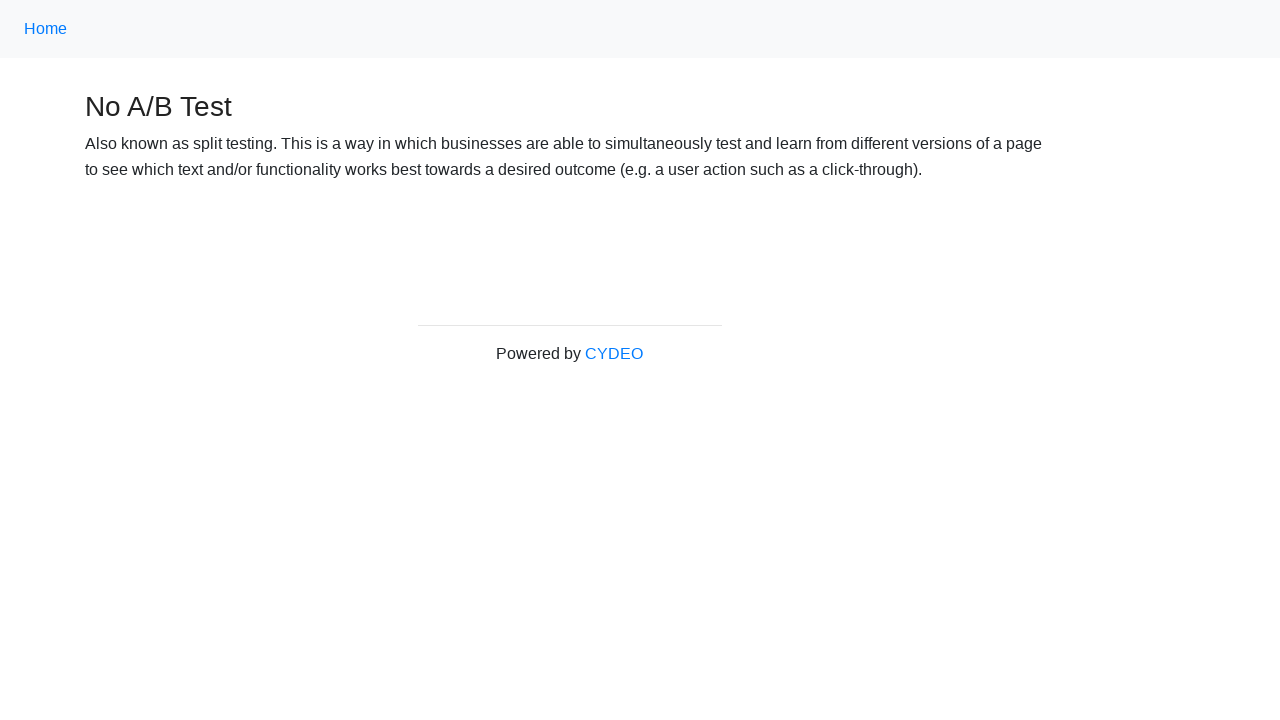

Navigated back to home page
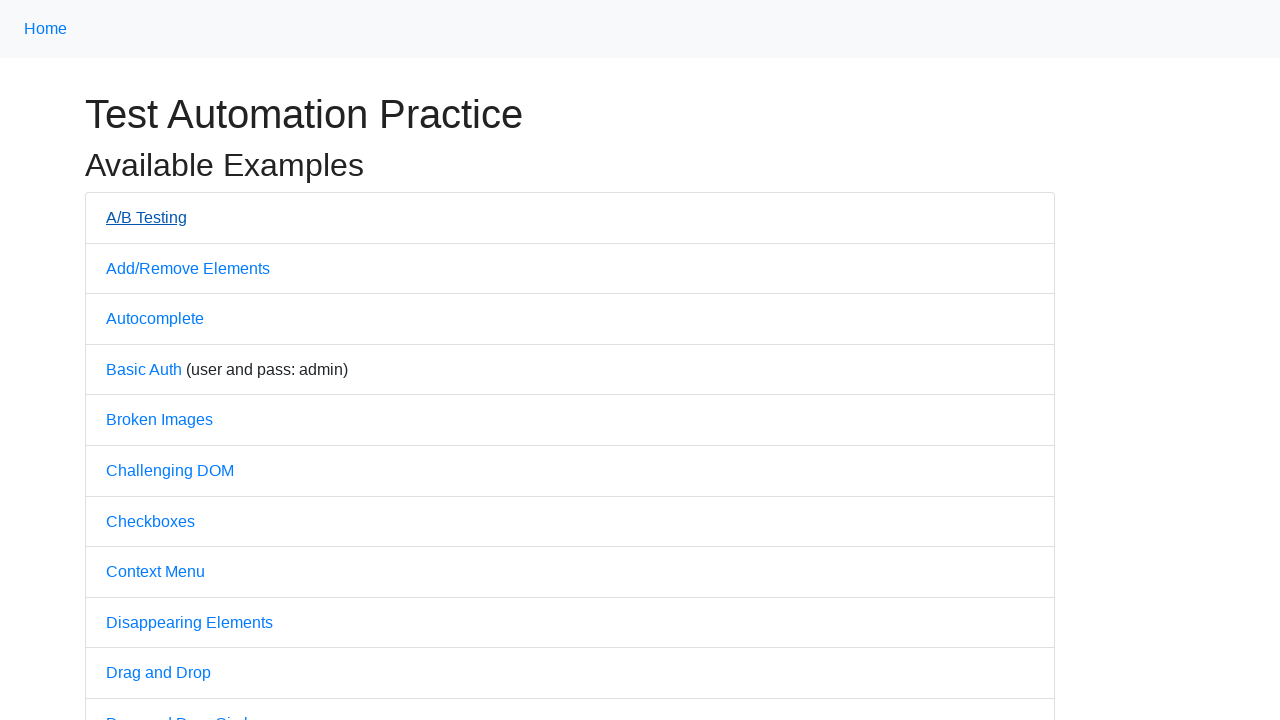

Verified home page title is 'Practice'
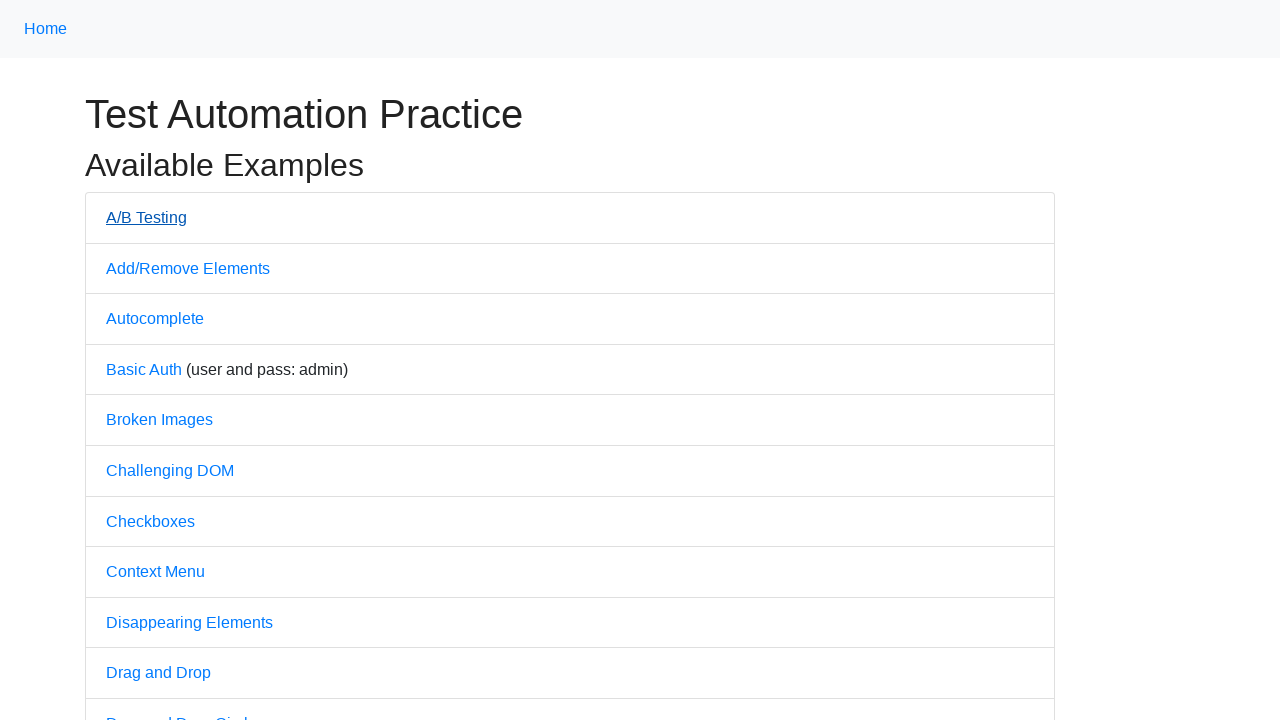

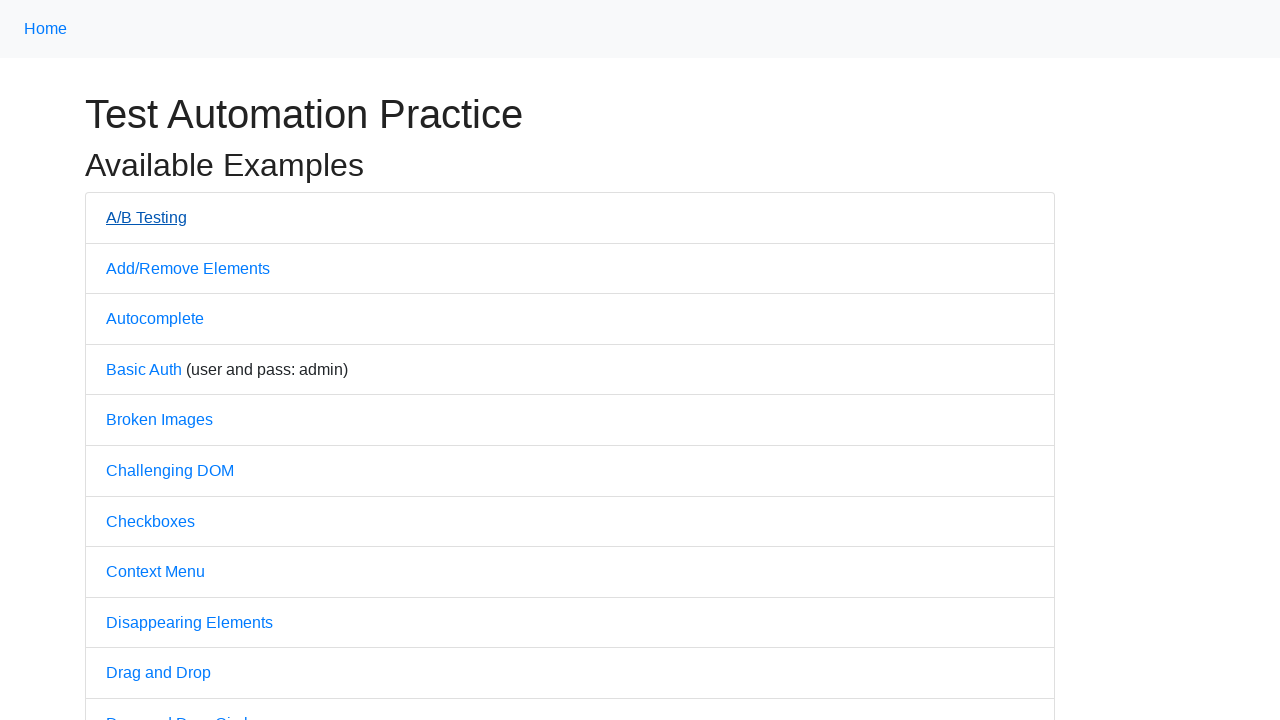